Tests opening a new tab by clicking the tab button and verifying the URL of the new tab.

Starting URL: https://demoqa.com/browser-windows

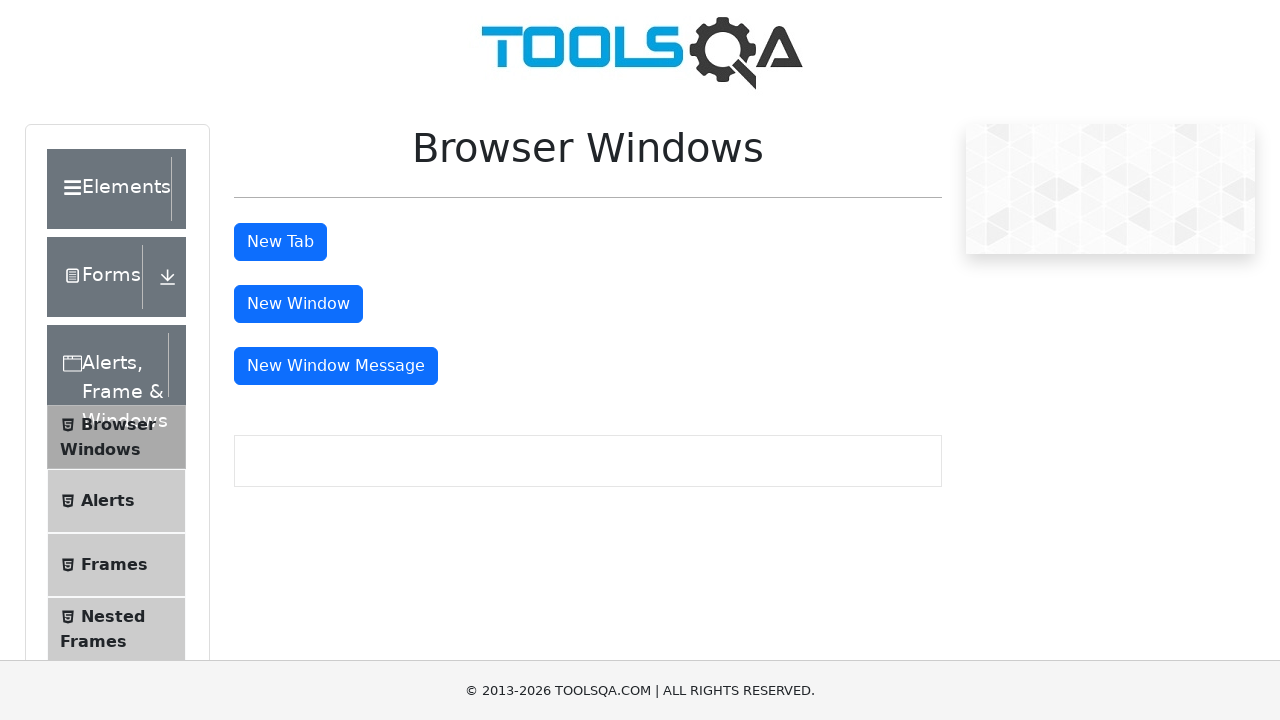

Clicked tab button to open new tab at (280, 242) on #tabButton
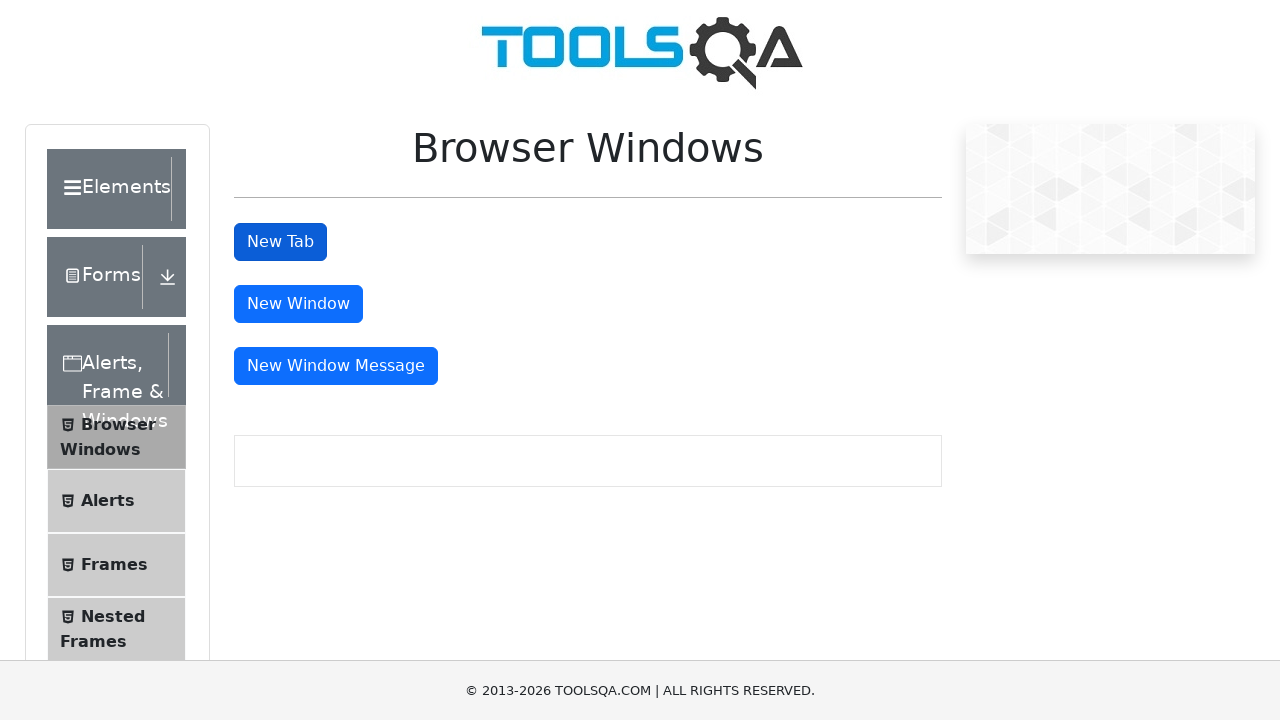

New tab created and reference obtained
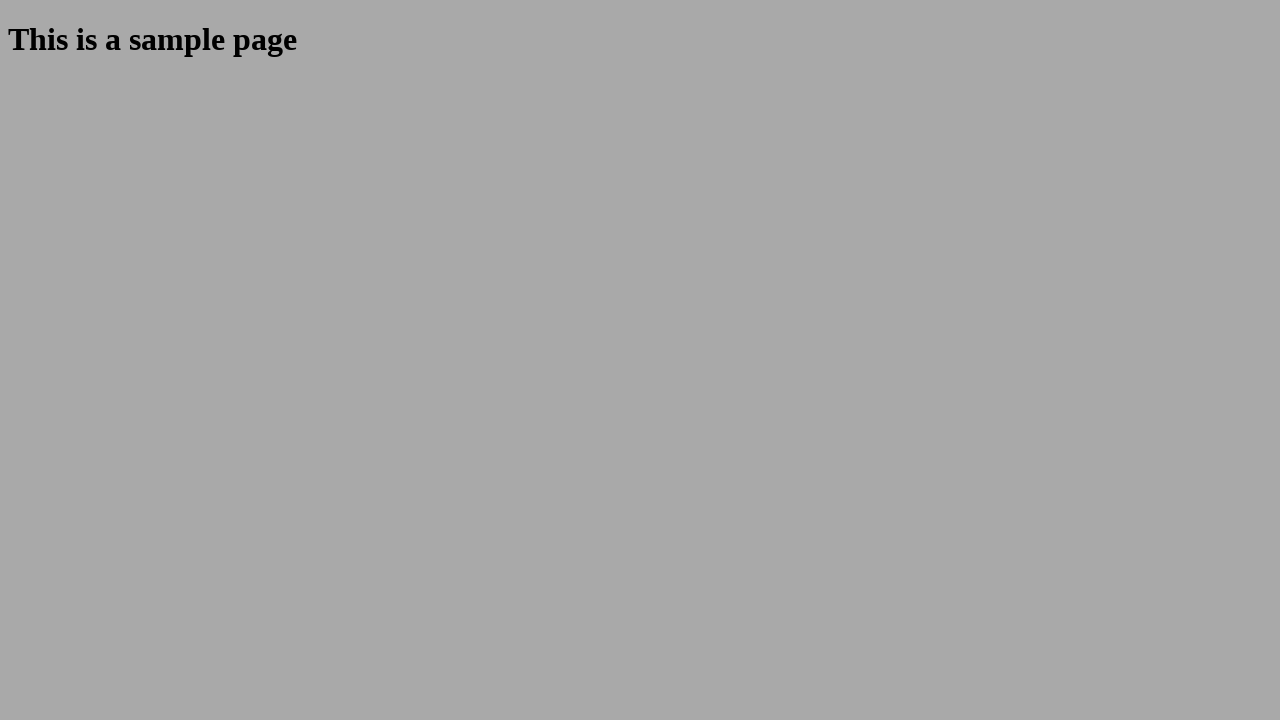

New tab finished loading
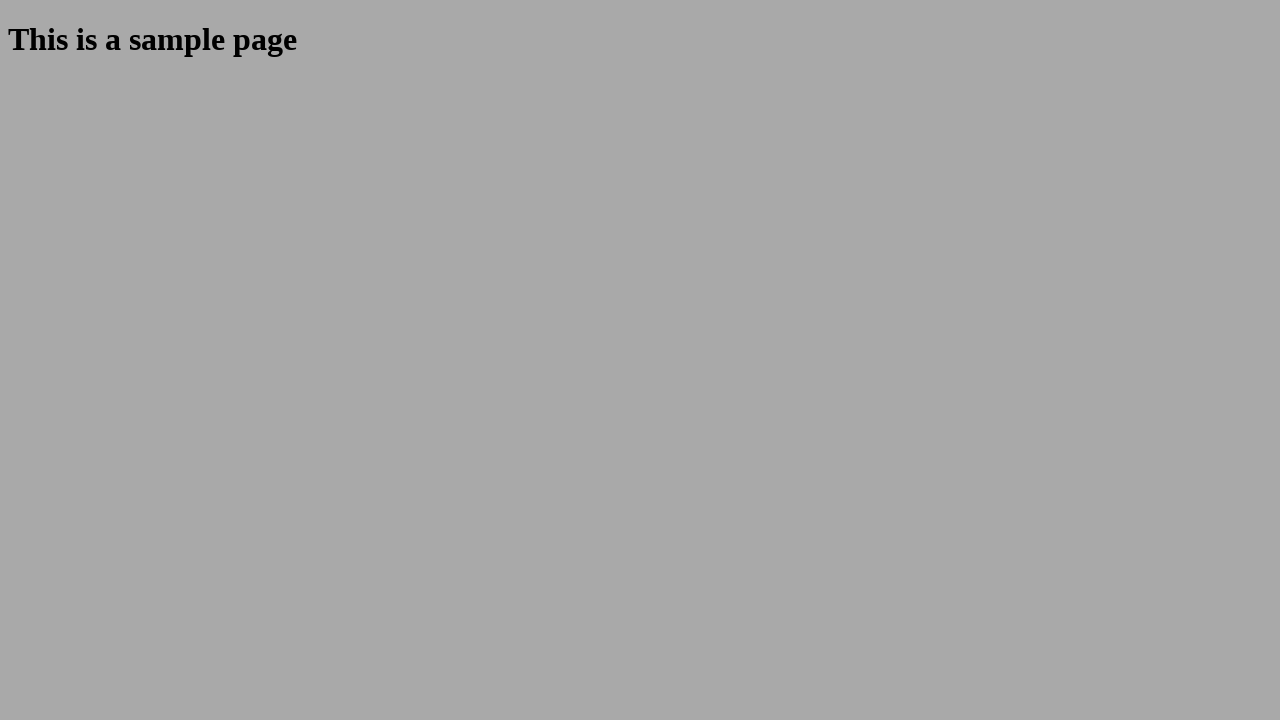

Verified new tab URL matches expected pattern '**/sample'
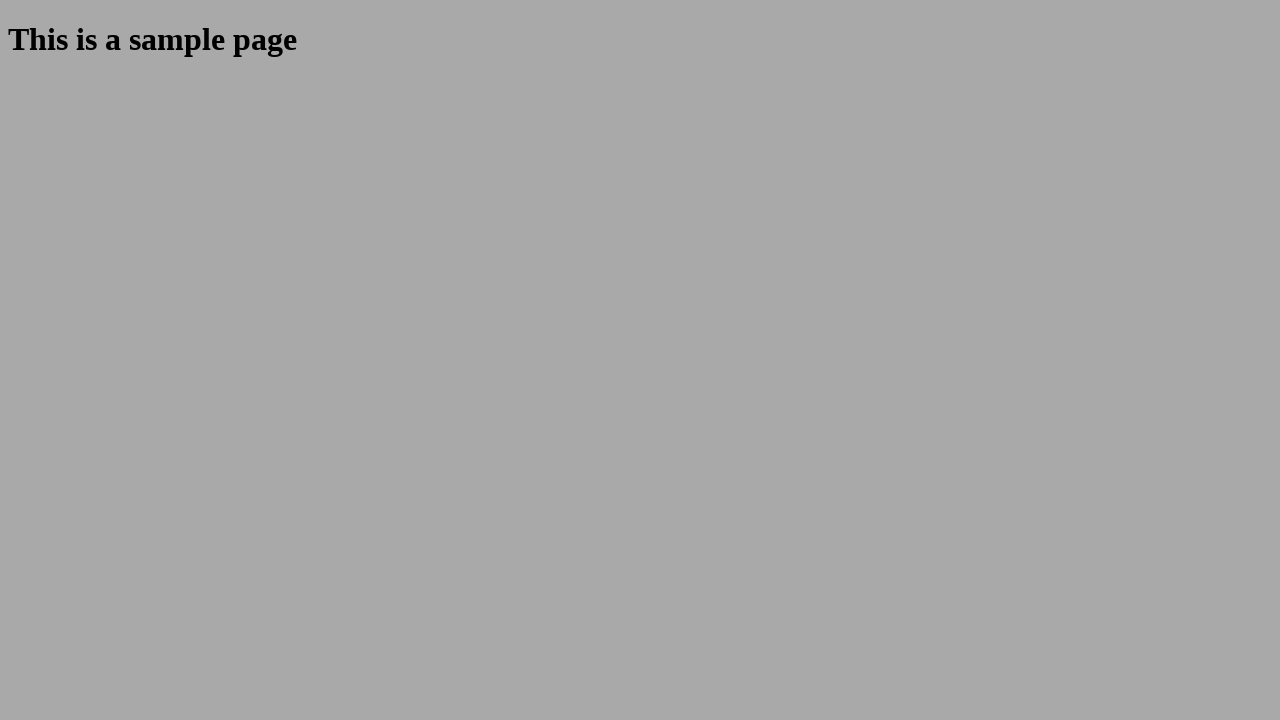

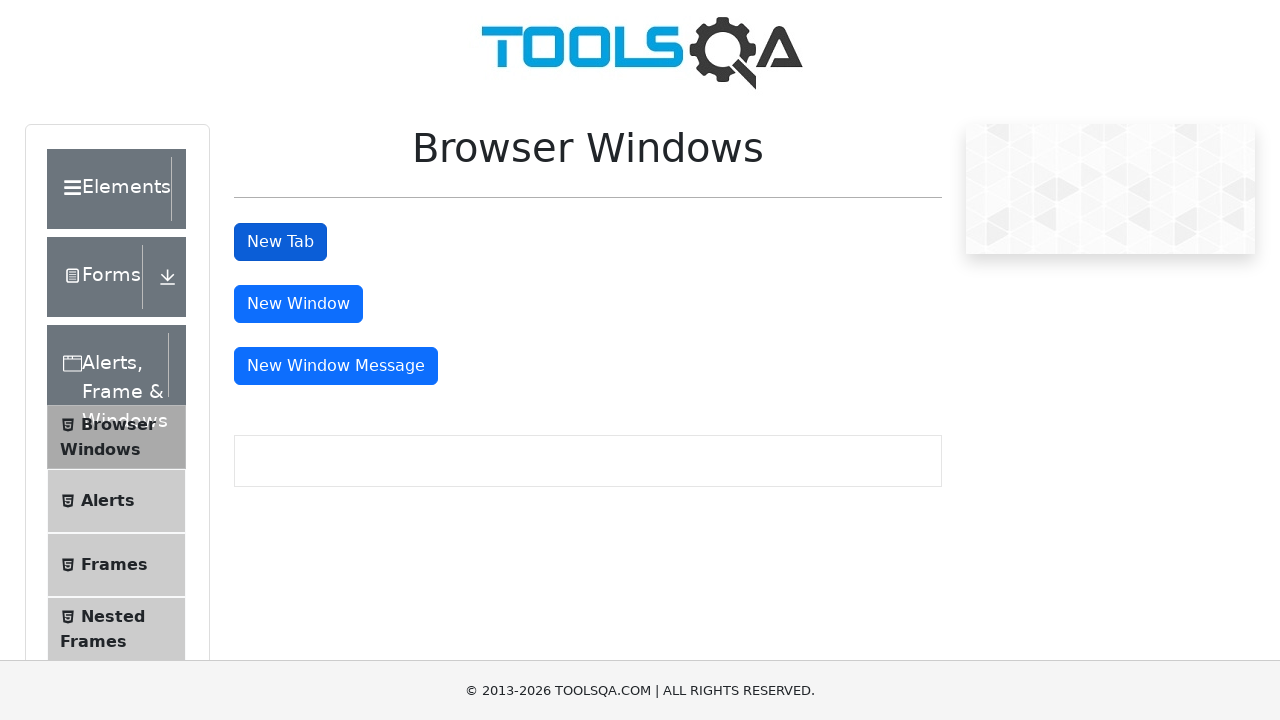